Tests shopping cart icon functionality, verifying empty cart message and navigation between cart and home pages

Starting URL: https://www.mystoredemo.io/#/

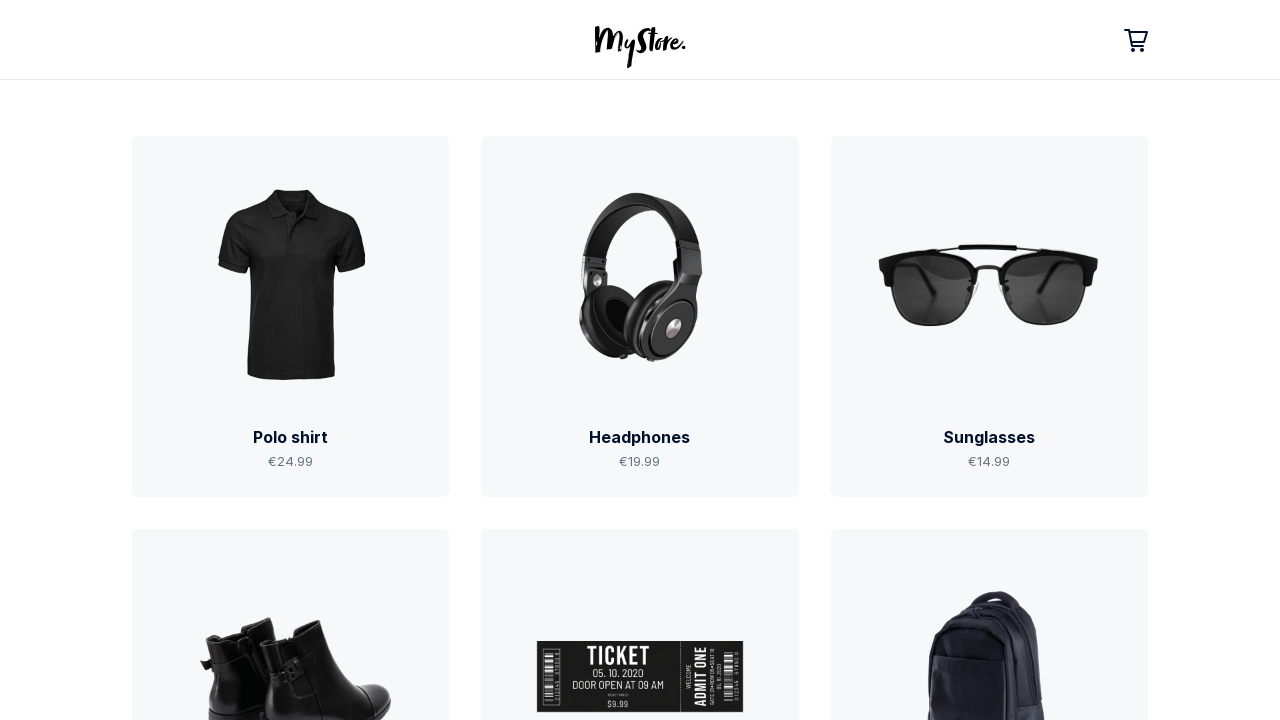

Clicked shopping cart icon at (1136, 43) on .shopping-cart > a
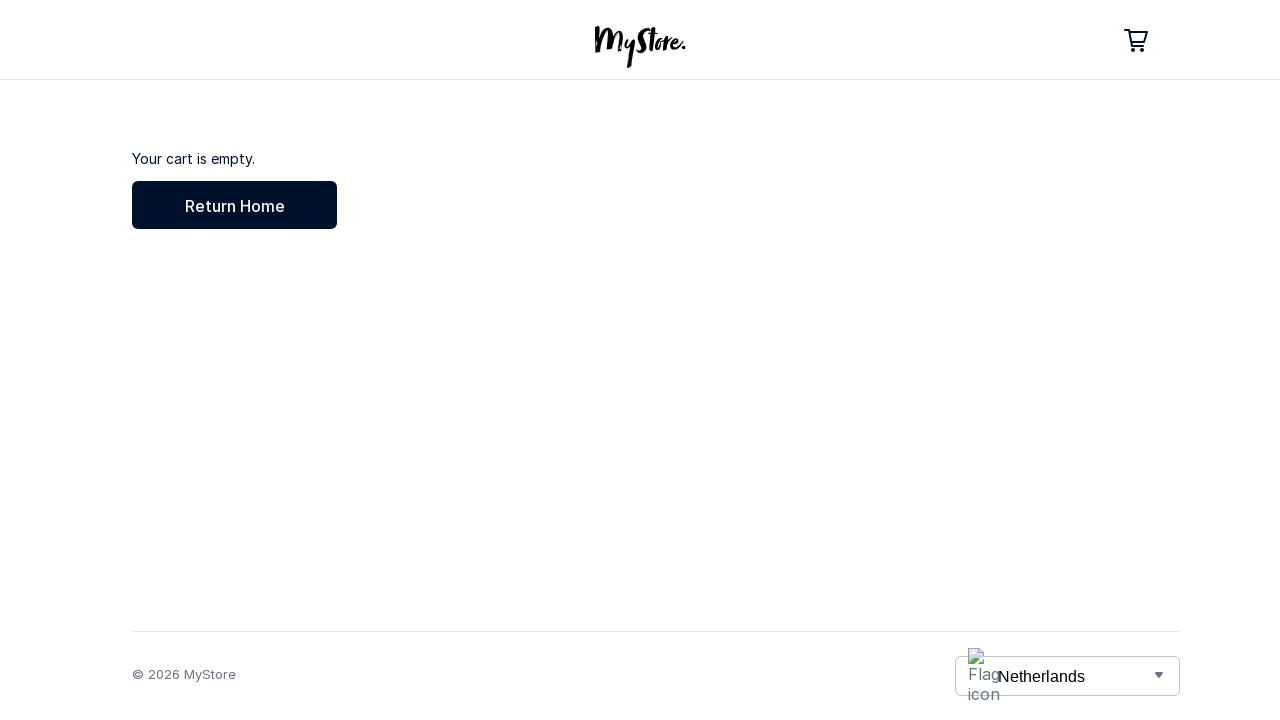

Empty cart message is displayed
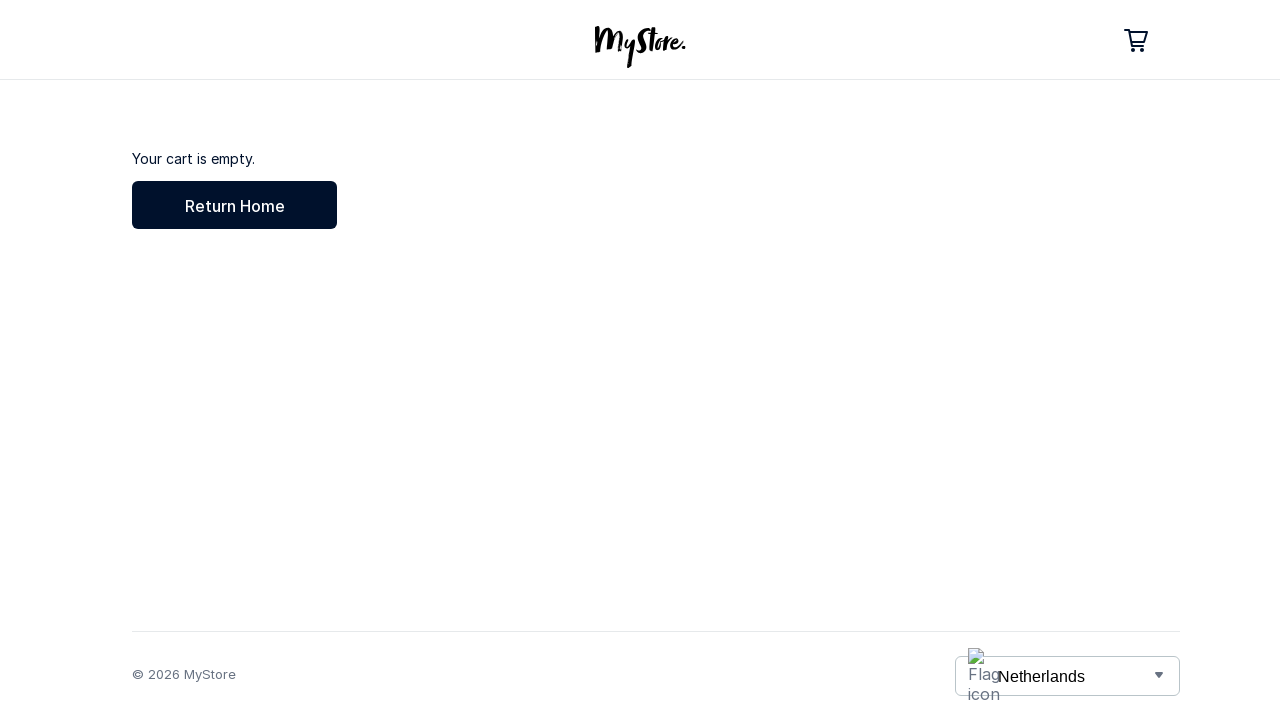

Clicked Return Home button at (234, 205) on xpath=/html/body/div[1]/main/section/a
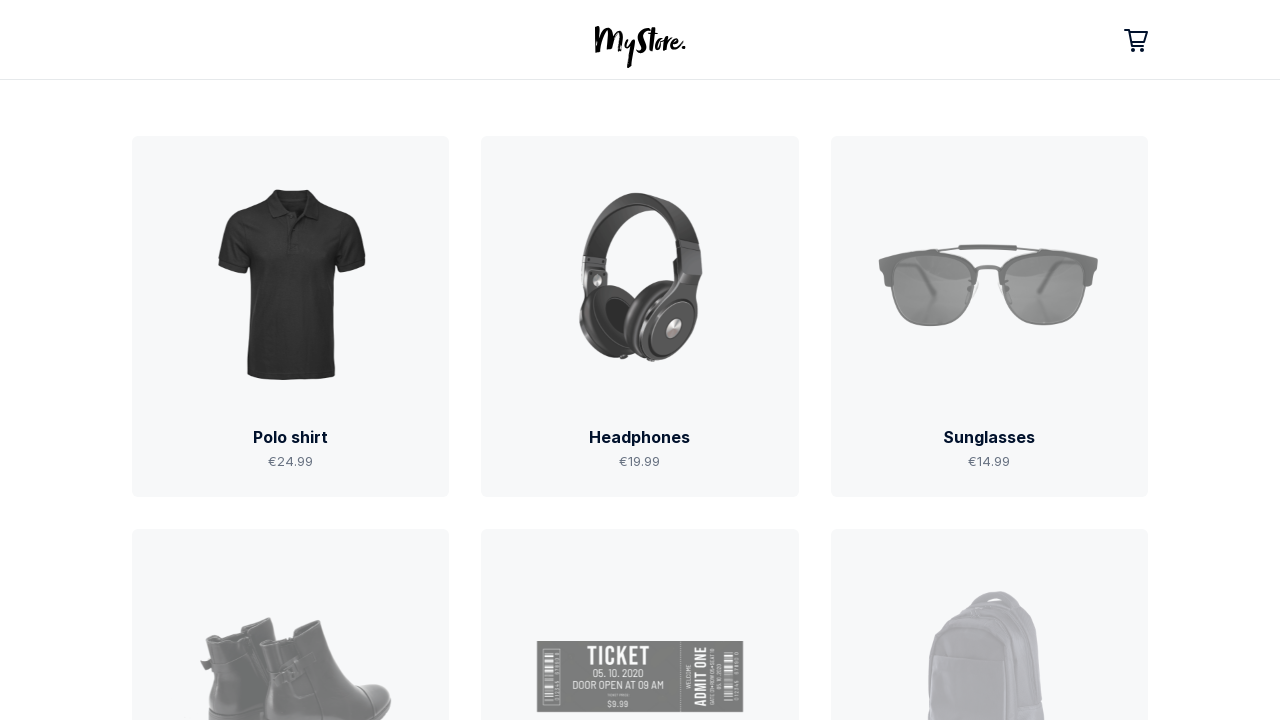

Clicked shopping cart icon again to navigate back to cart at (1136, 43) on .shopping-cart > a
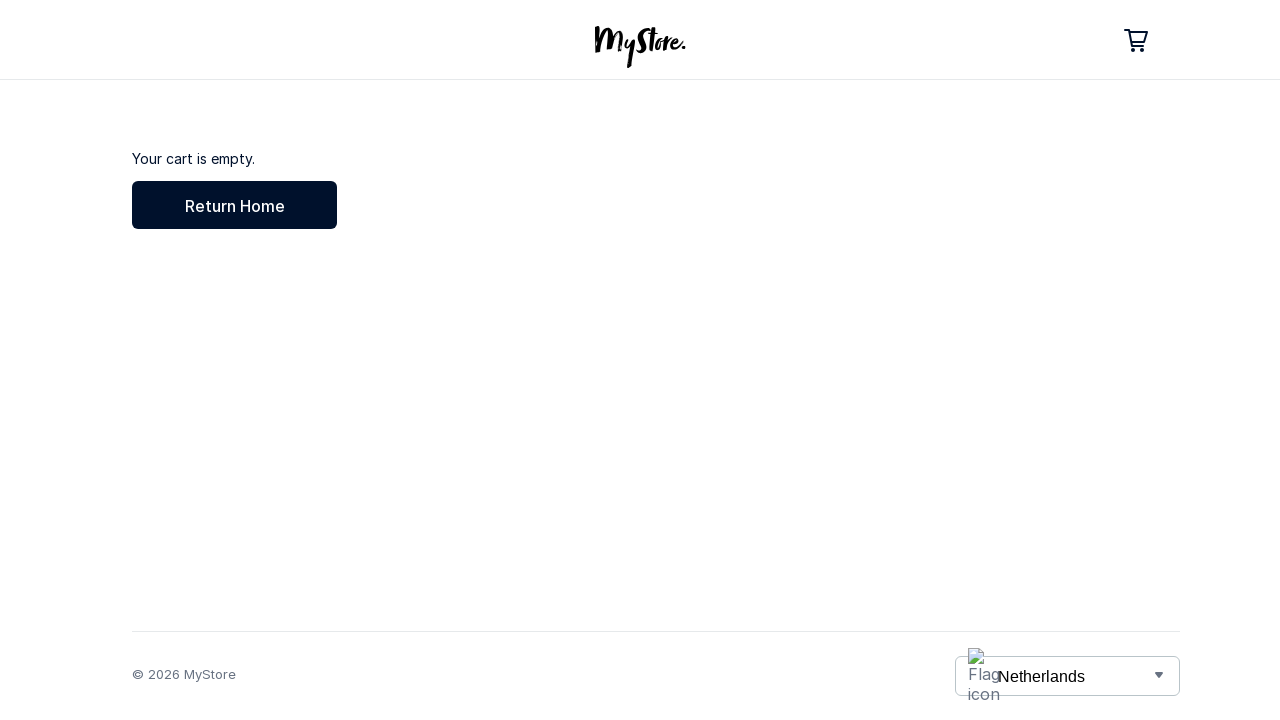

Clicked MyStore logo to return to main page at (640, 50) on xpath=/html/body/div[1]/header/div/a
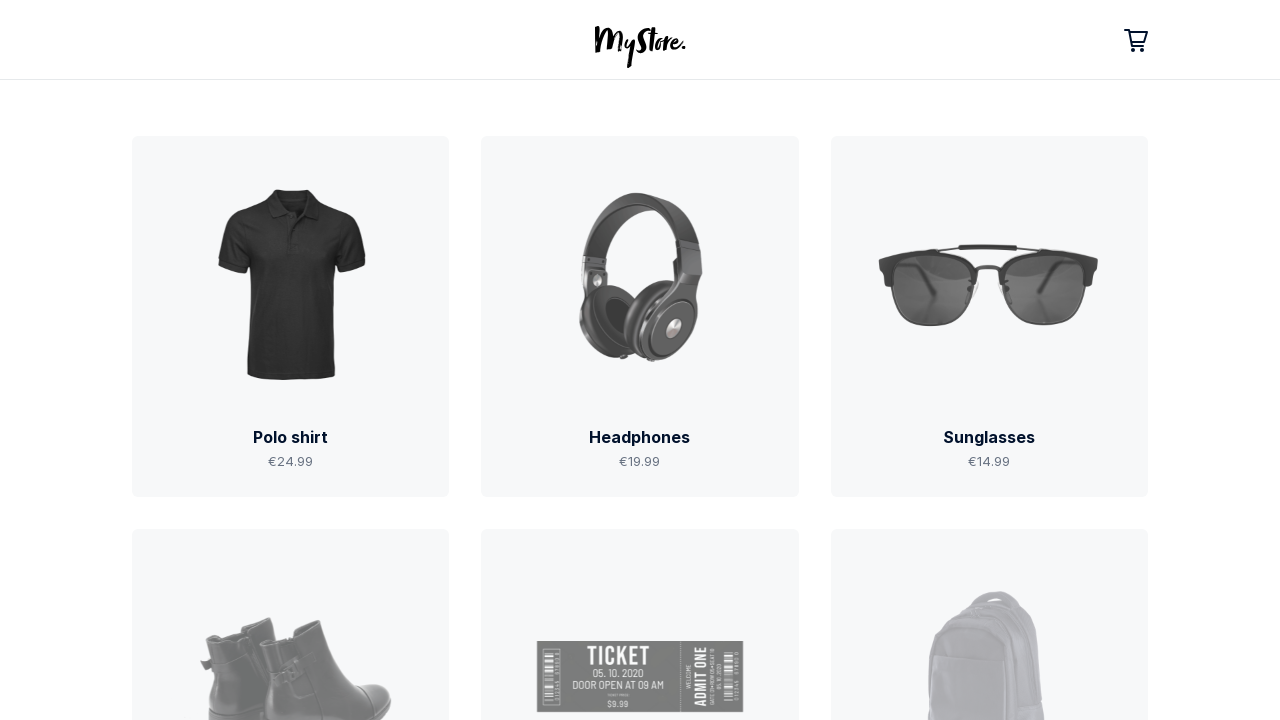

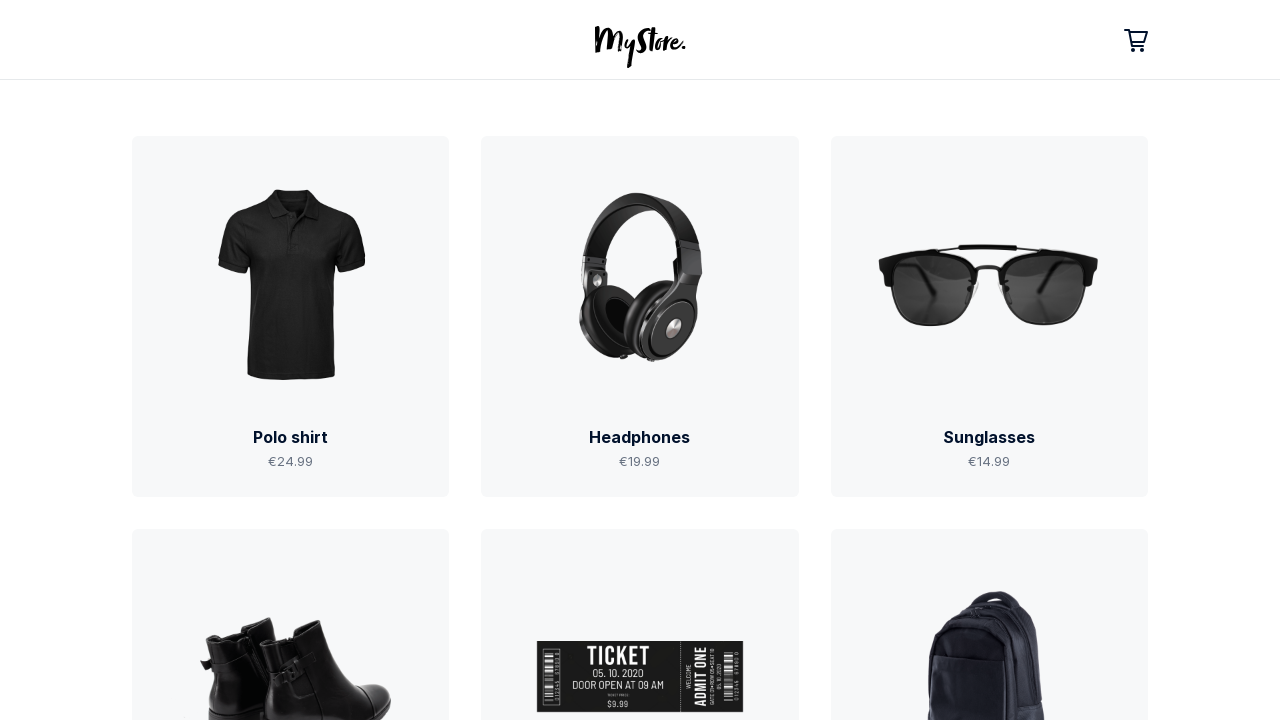